Tests that clicking the Add Element button makes a Delete button appear on the page

Starting URL: https://the-internet.herokuapp.com/add_remove_elements/

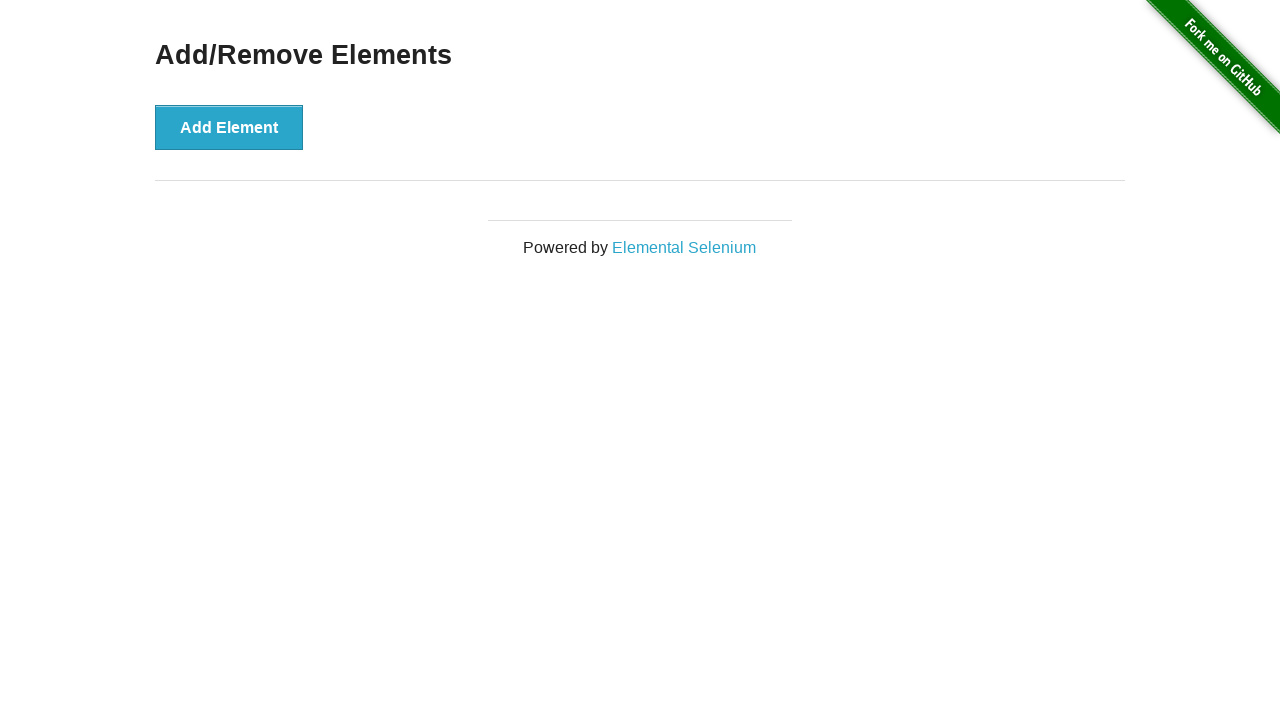

Clicked the Add Element button at (229, 127) on xpath=//button[normalize-space()='Add Element']
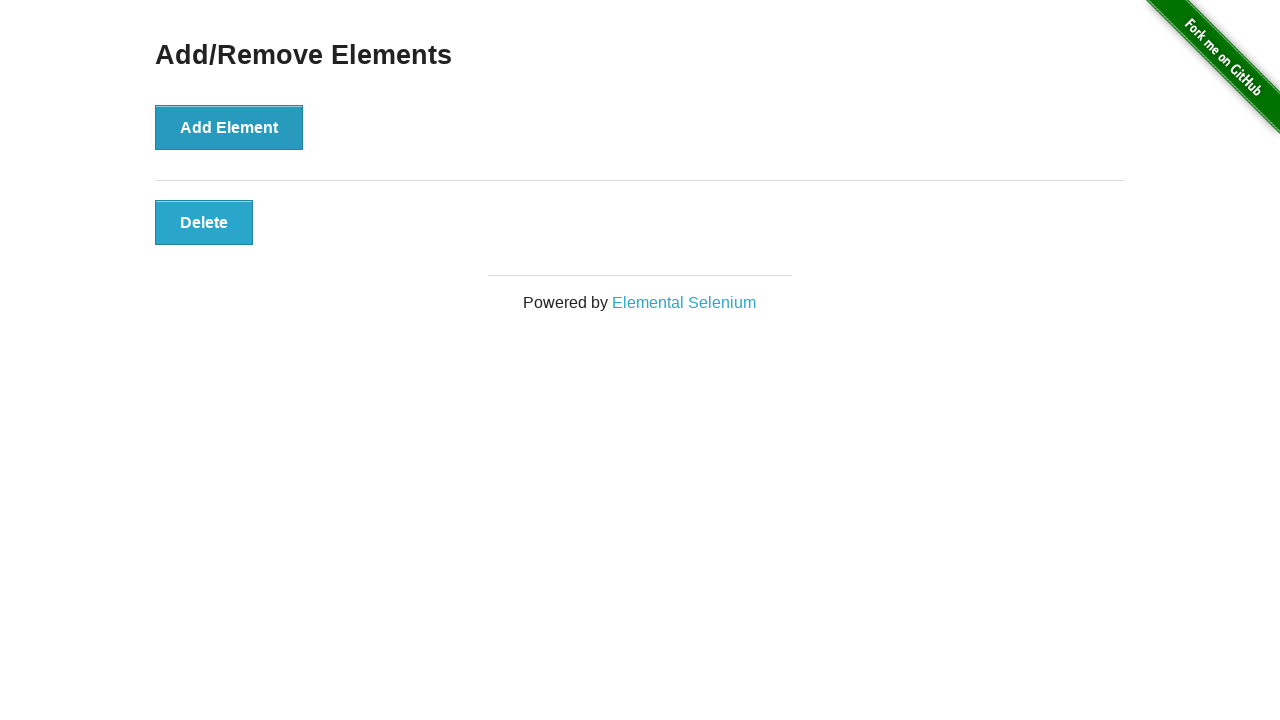

Delete button appeared on the page
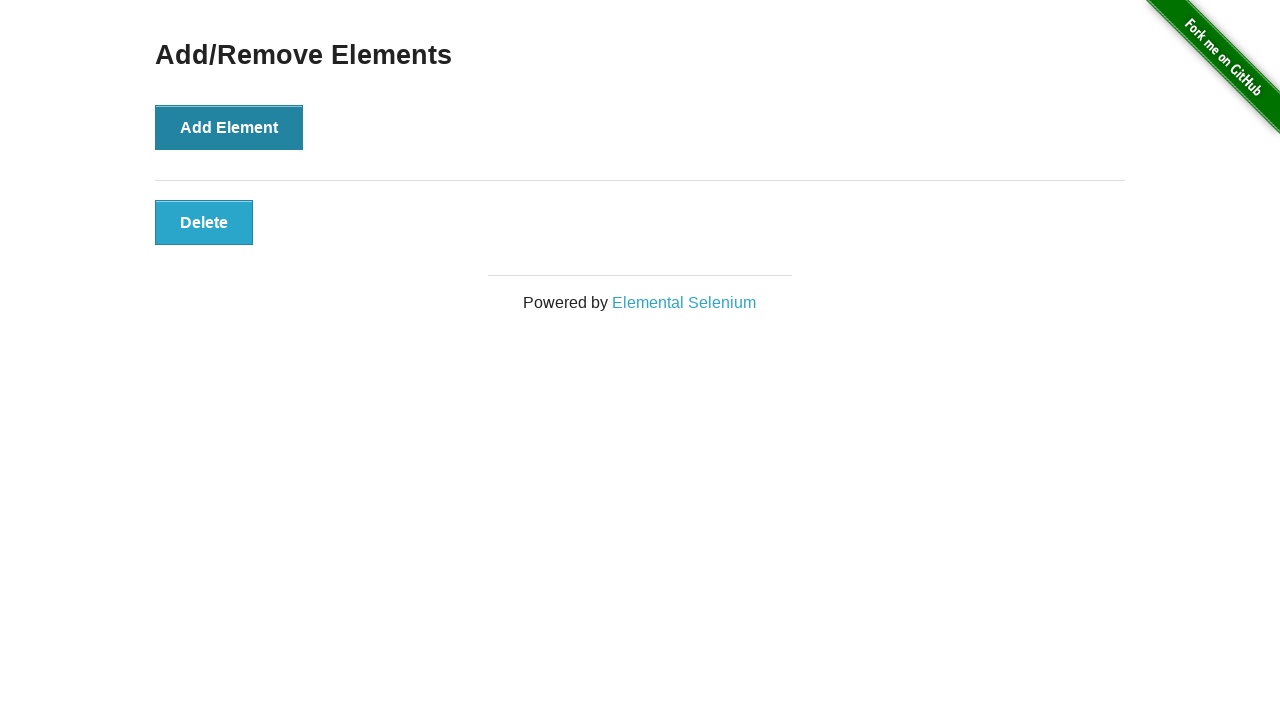

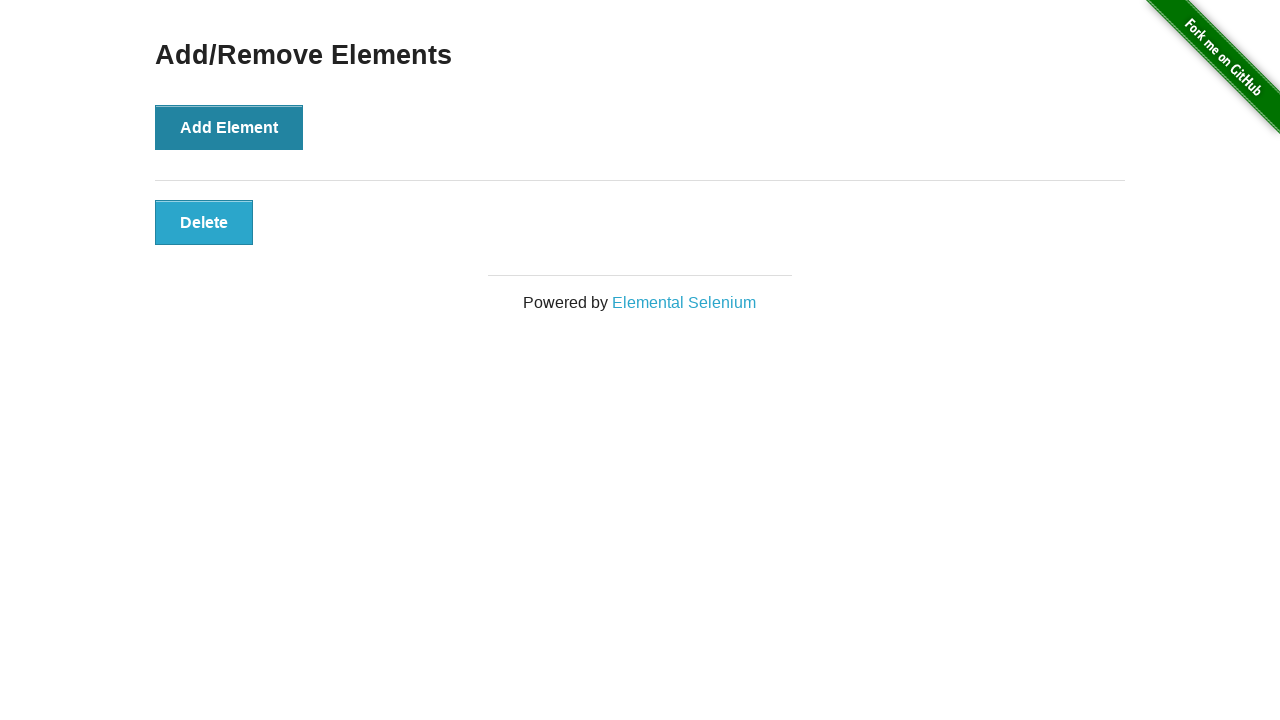